Tests clicking multiple radio buttons on an HTML forms tutorial page by iterating through all radio button inputs within a table

Starting URL: http://www.echoecho.com/htmlforms10.htm

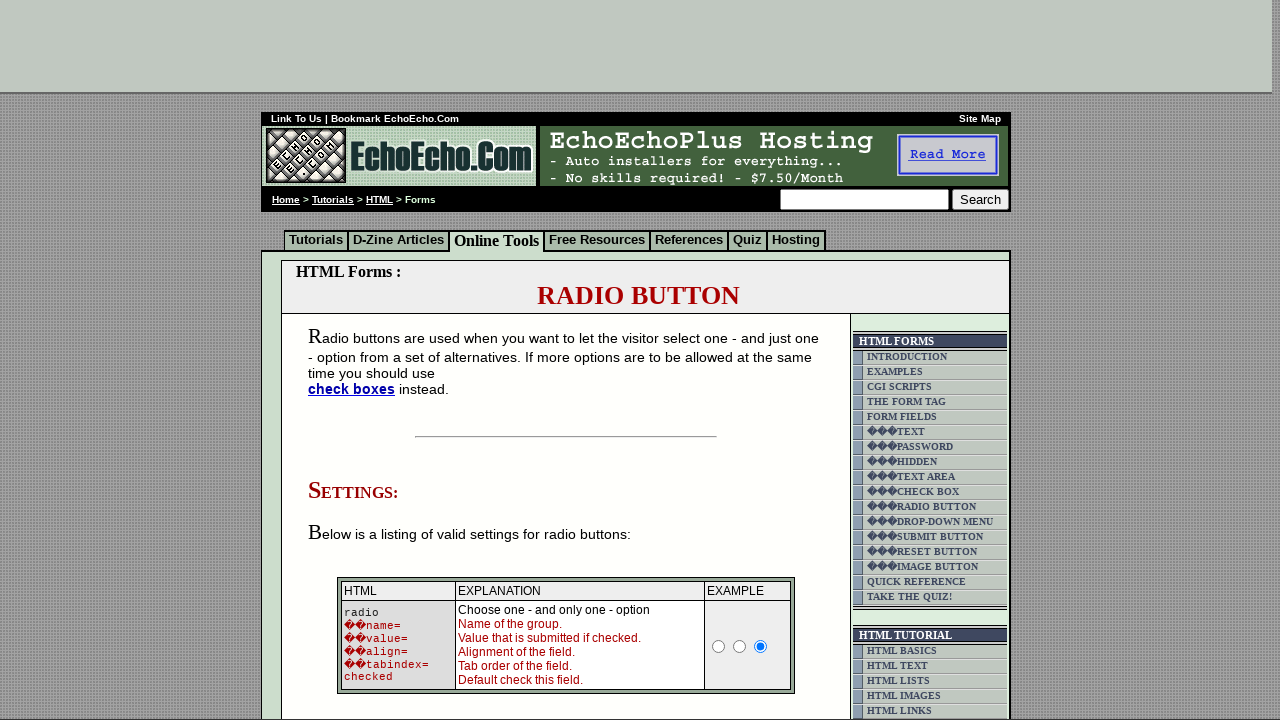

Waited for table containing radio buttons to load
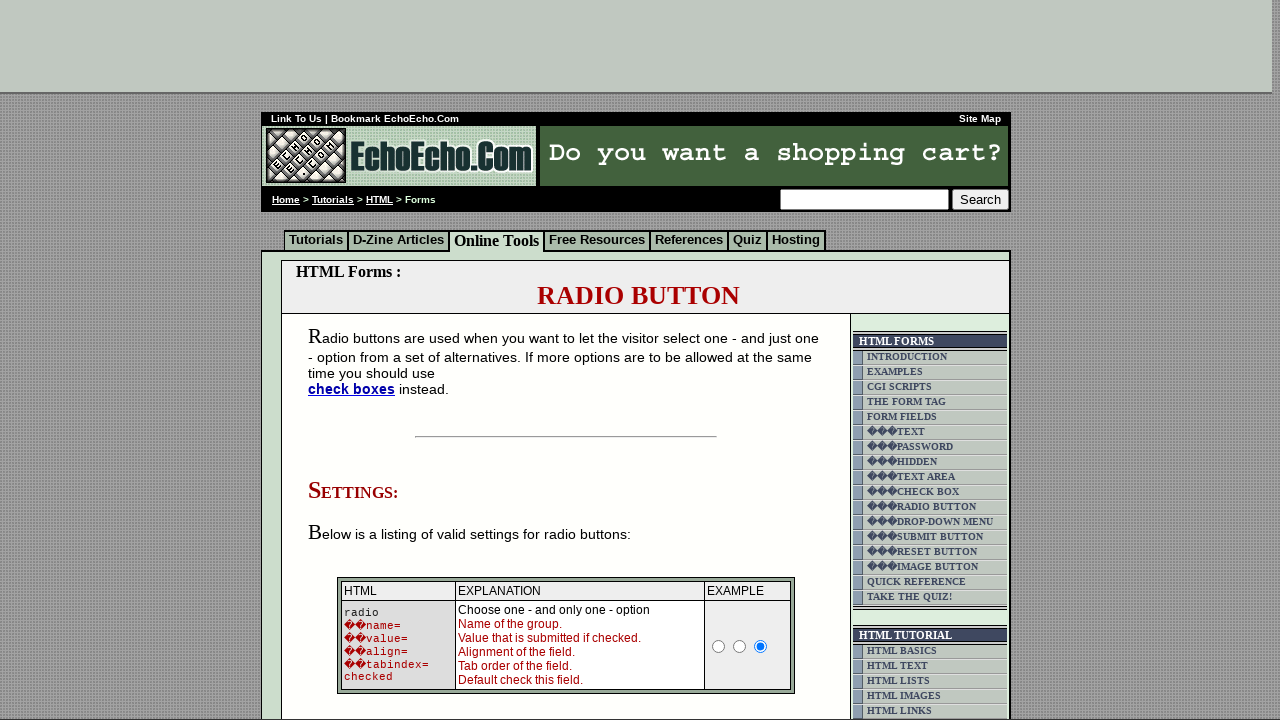

Located all radio button inputs within the form table
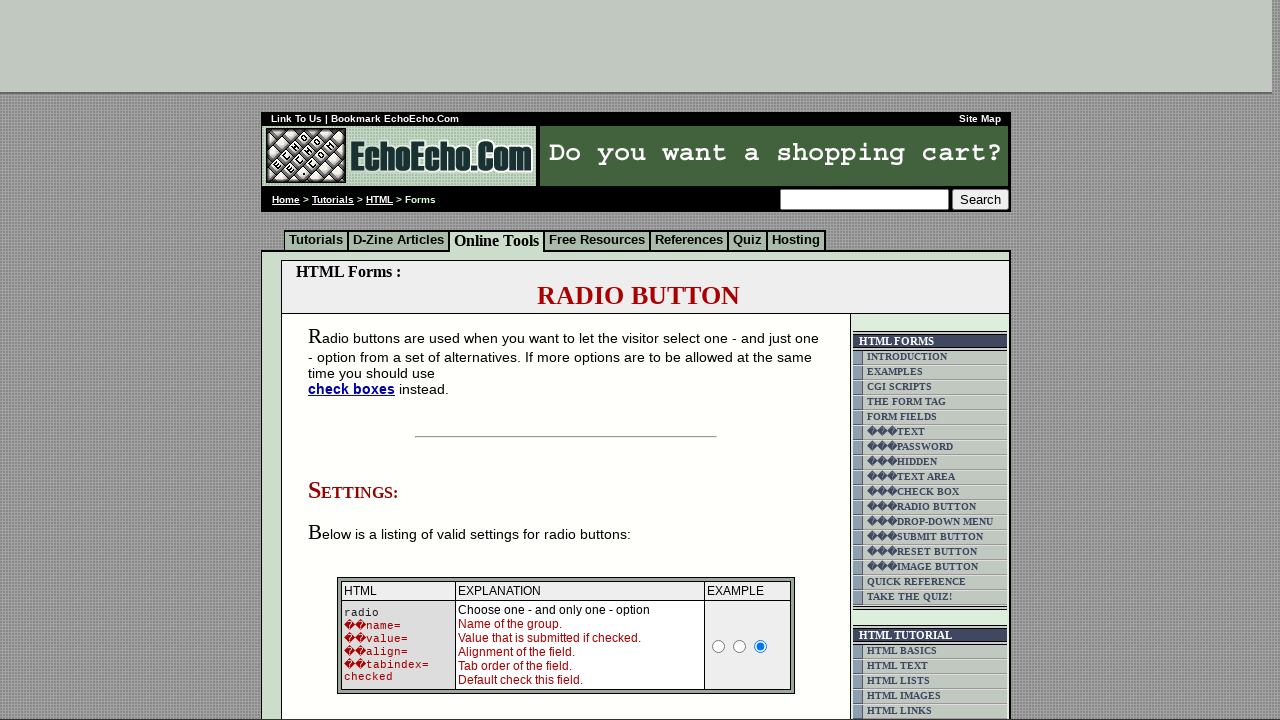

Clicked a radio button in the form at (719, 646) on form table input[type='radio'] >> nth=0
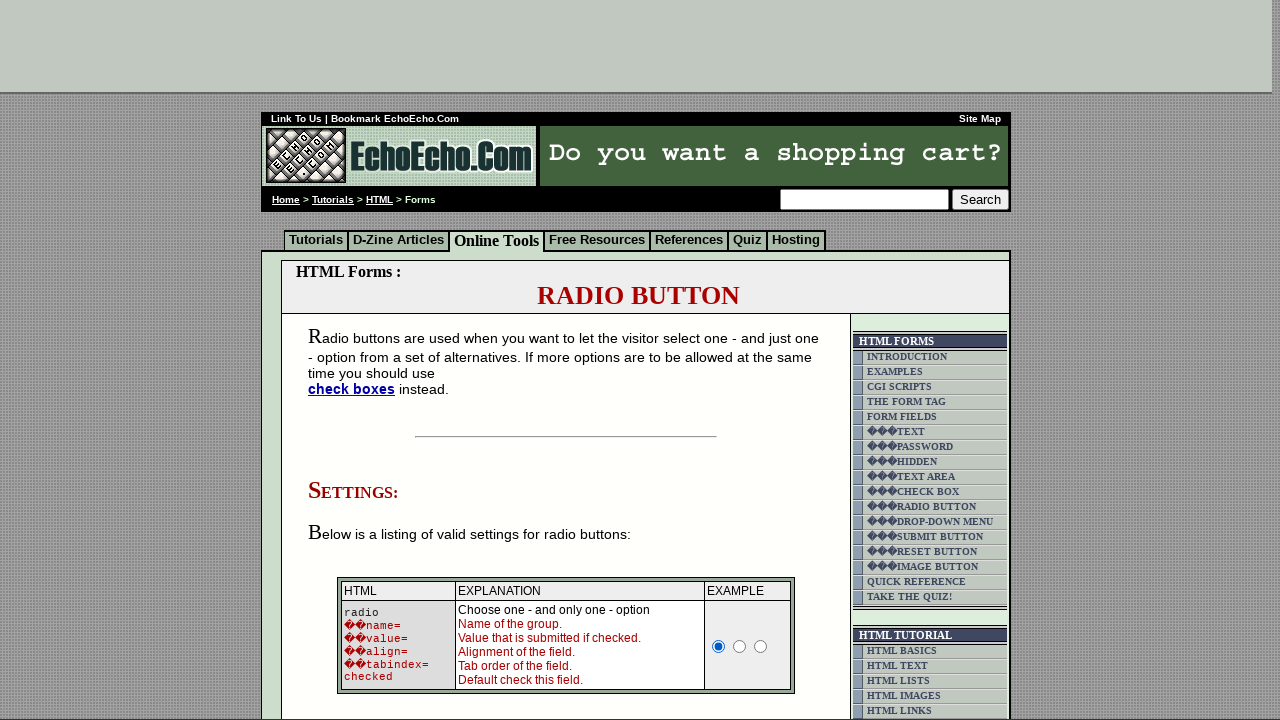

Clicked a radio button in the form at (740, 646) on form table input[type='radio'] >> nth=1
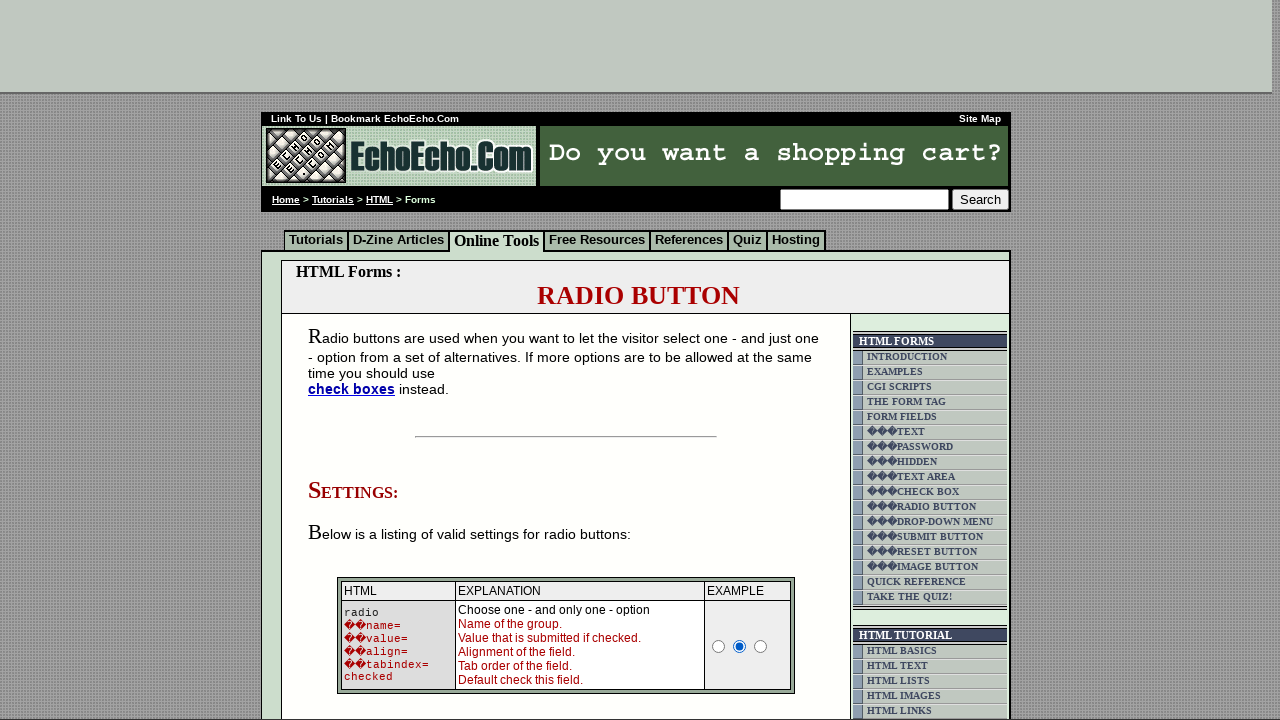

Clicked a radio button in the form at (761, 646) on form table input[type='radio'] >> nth=2
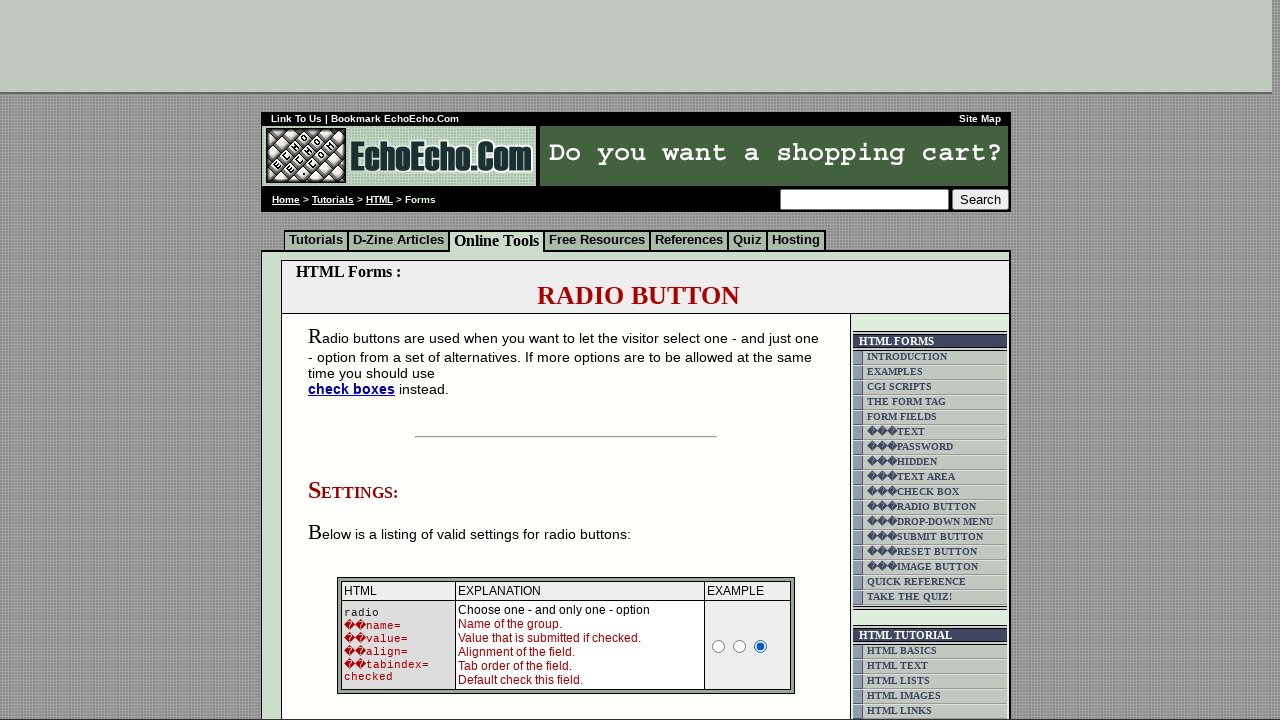

Clicked a radio button in the form at (356, 360) on form table input[type='radio'] >> nth=3
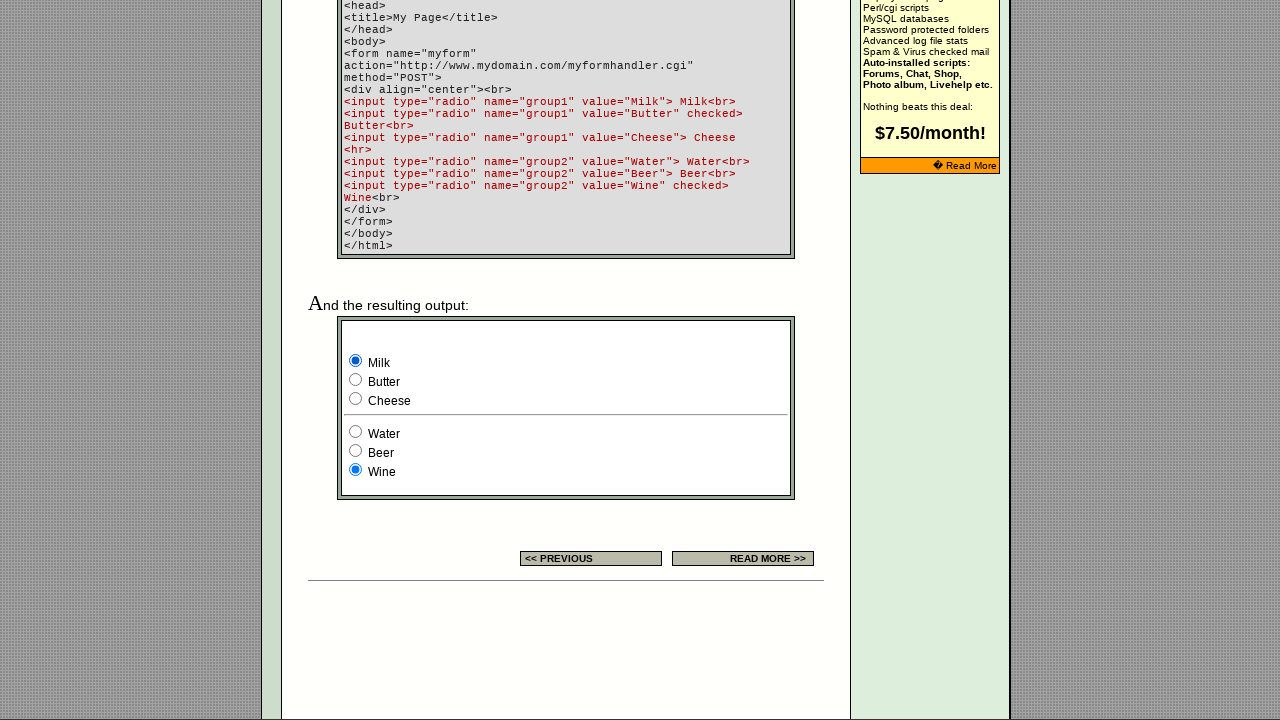

Clicked a radio button in the form at (356, 380) on form table input[type='radio'] >> nth=4
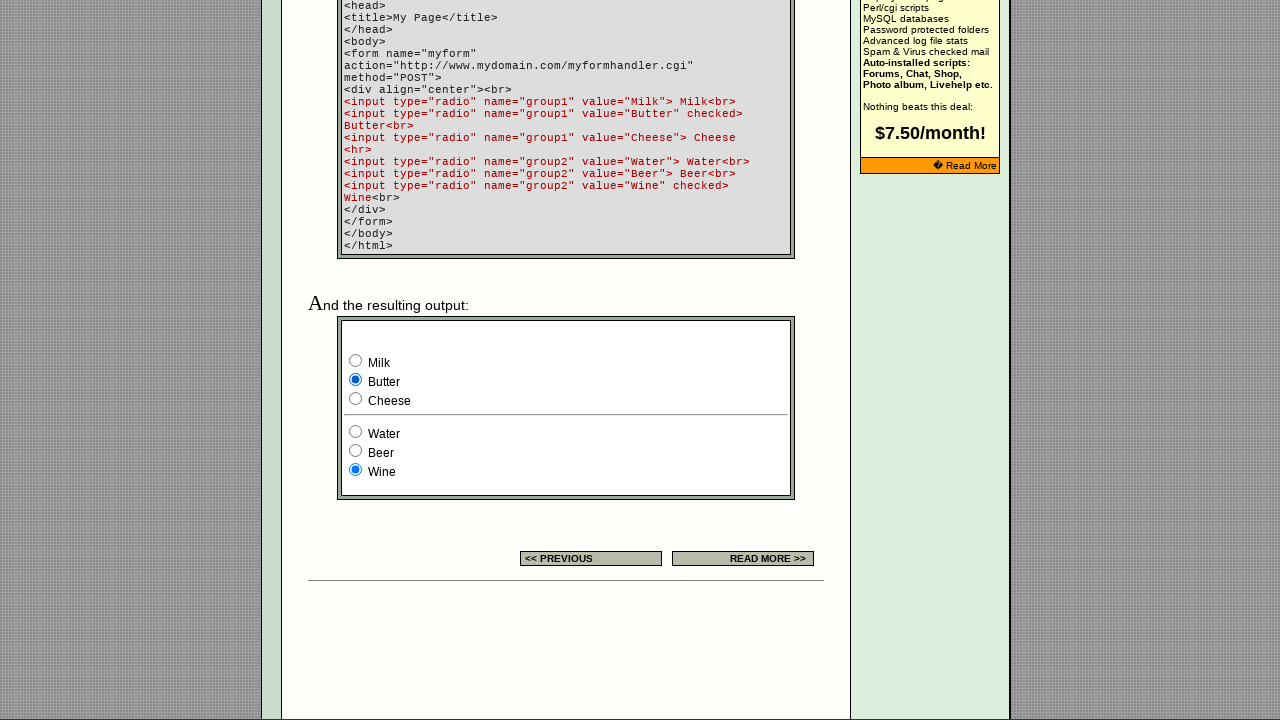

Clicked a radio button in the form at (356, 398) on form table input[type='radio'] >> nth=5
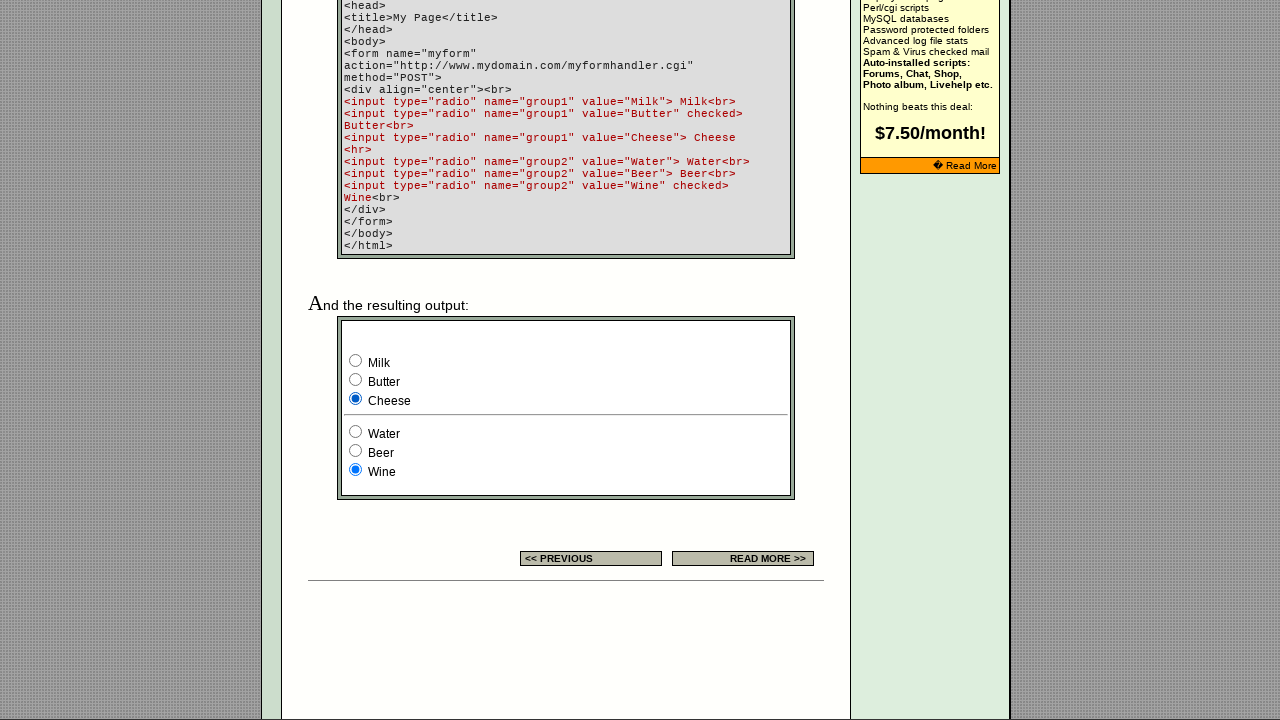

Clicked a radio button in the form at (356, 432) on form table input[type='radio'] >> nth=6
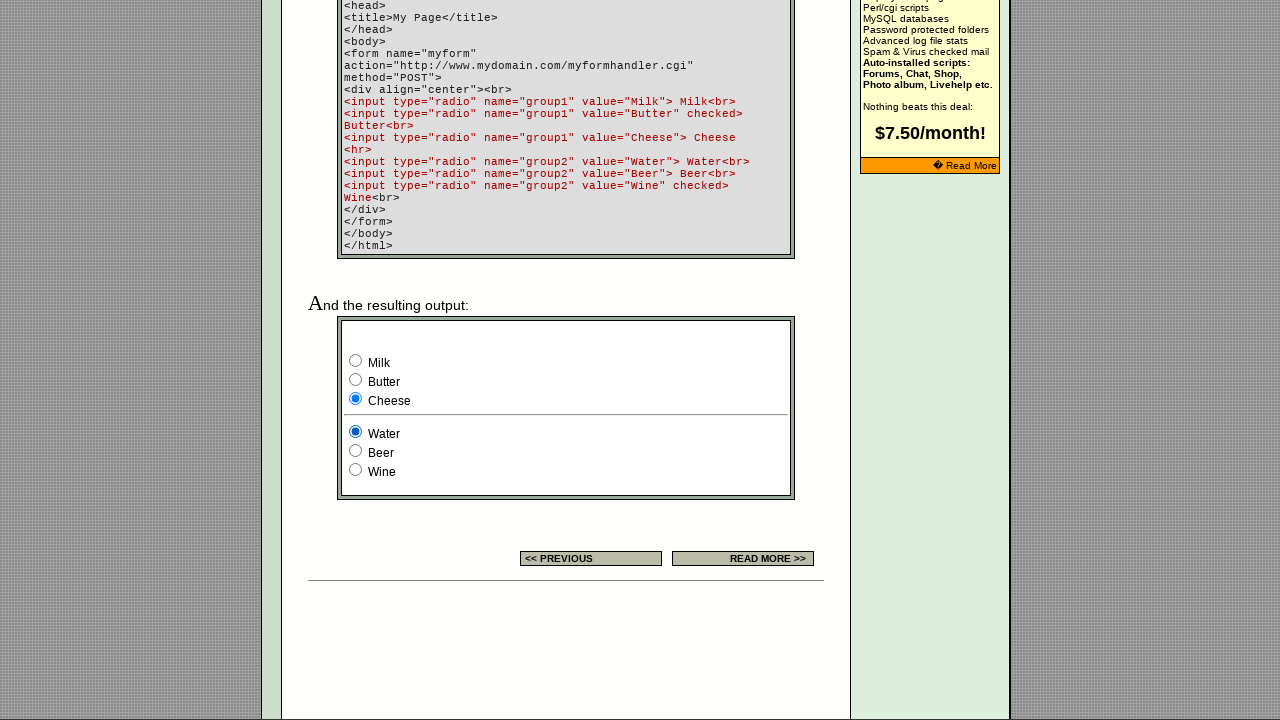

Clicked a radio button in the form at (356, 450) on form table input[type='radio'] >> nth=7
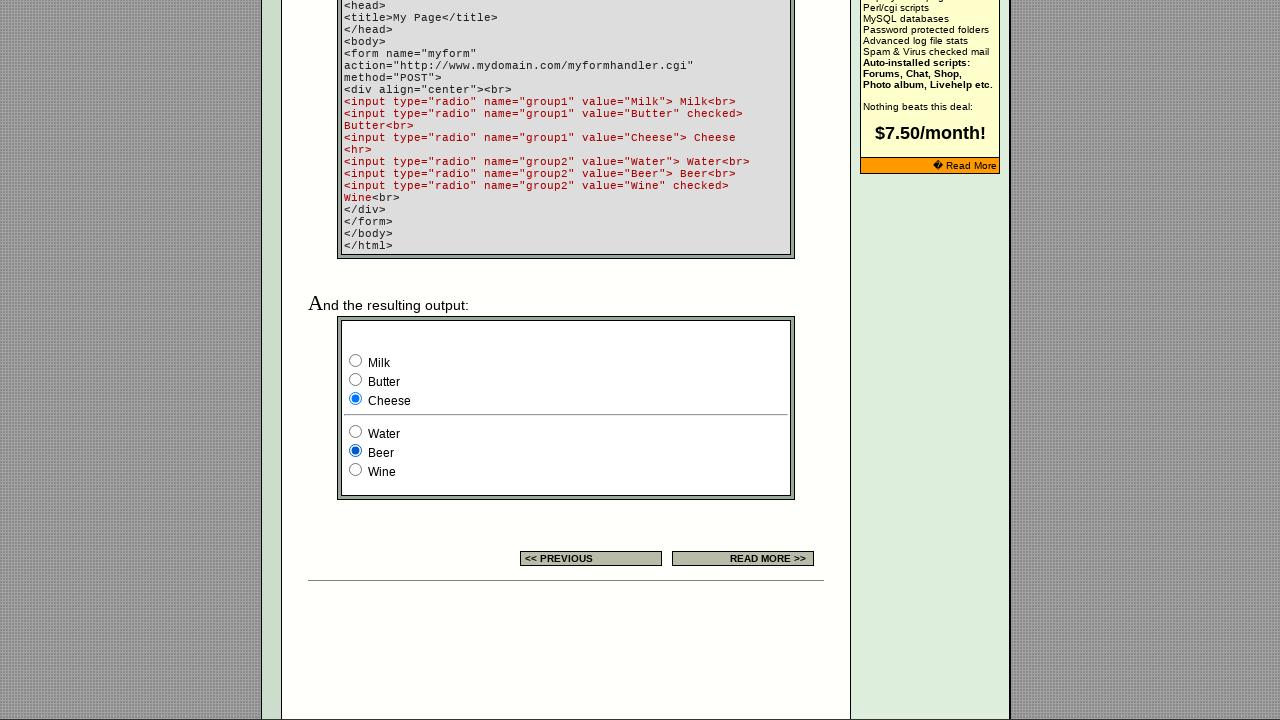

Clicked a radio button in the form at (356, 470) on form table input[type='radio'] >> nth=8
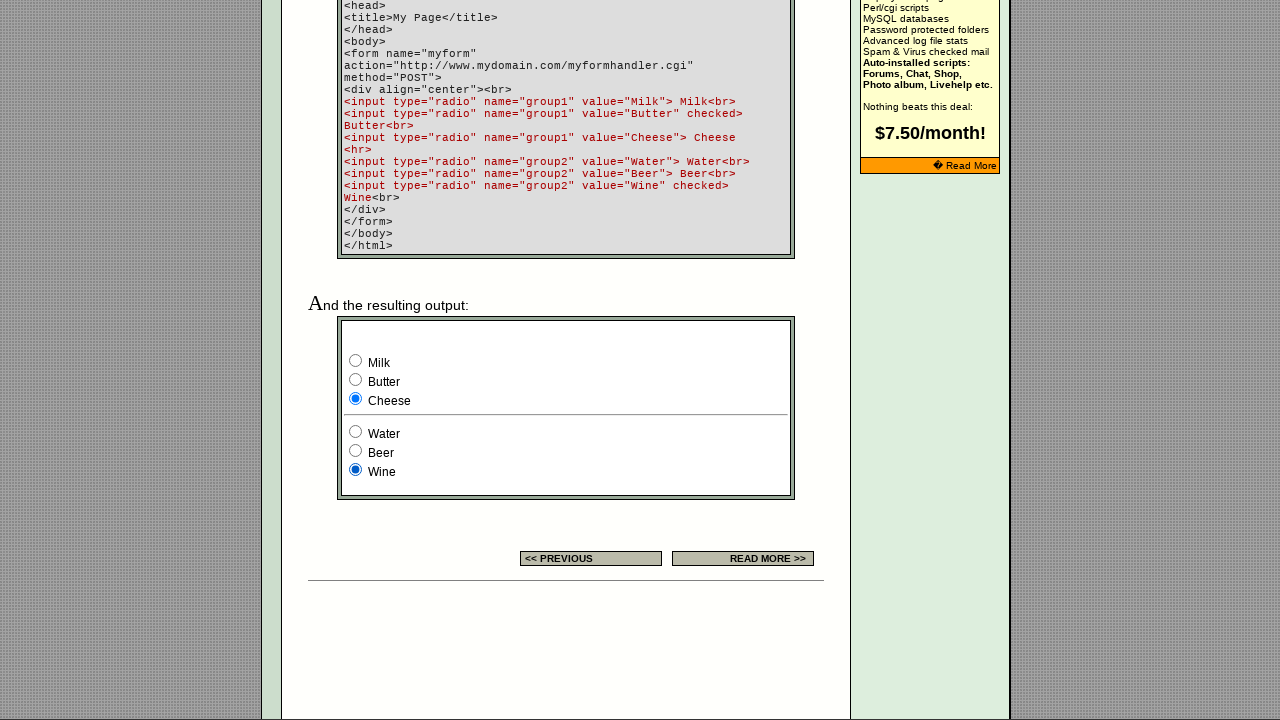

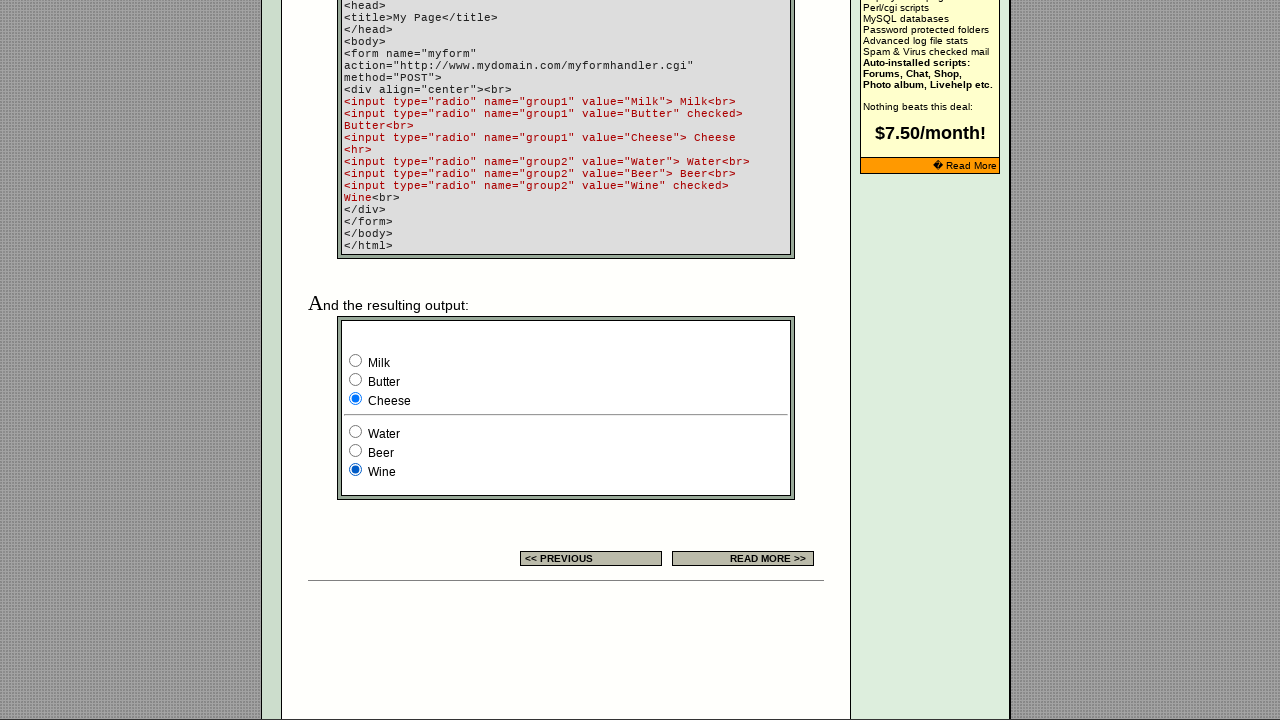